Tests switching to an iframe and interacting with elements inside it, then switching back to default content.

Starting URL: https://rahulshettyacademy.com/AutomationPractice/

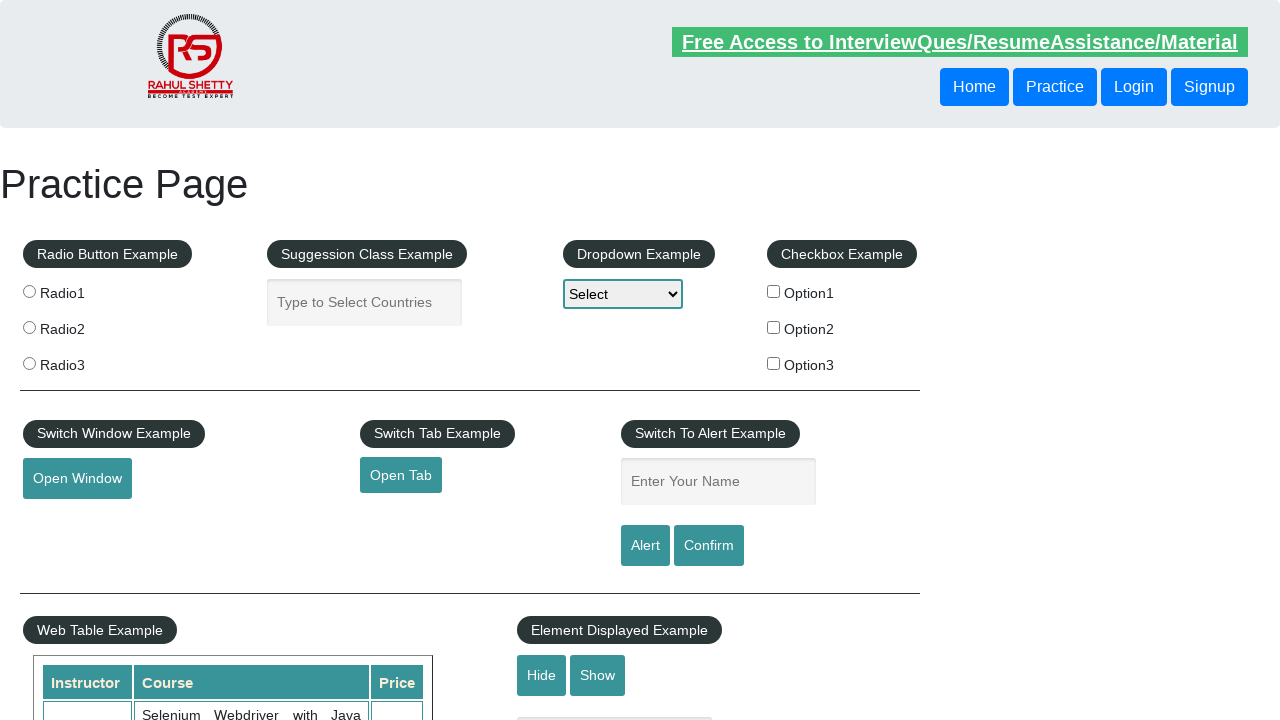

Located iframe element with id 'courses-iframe'
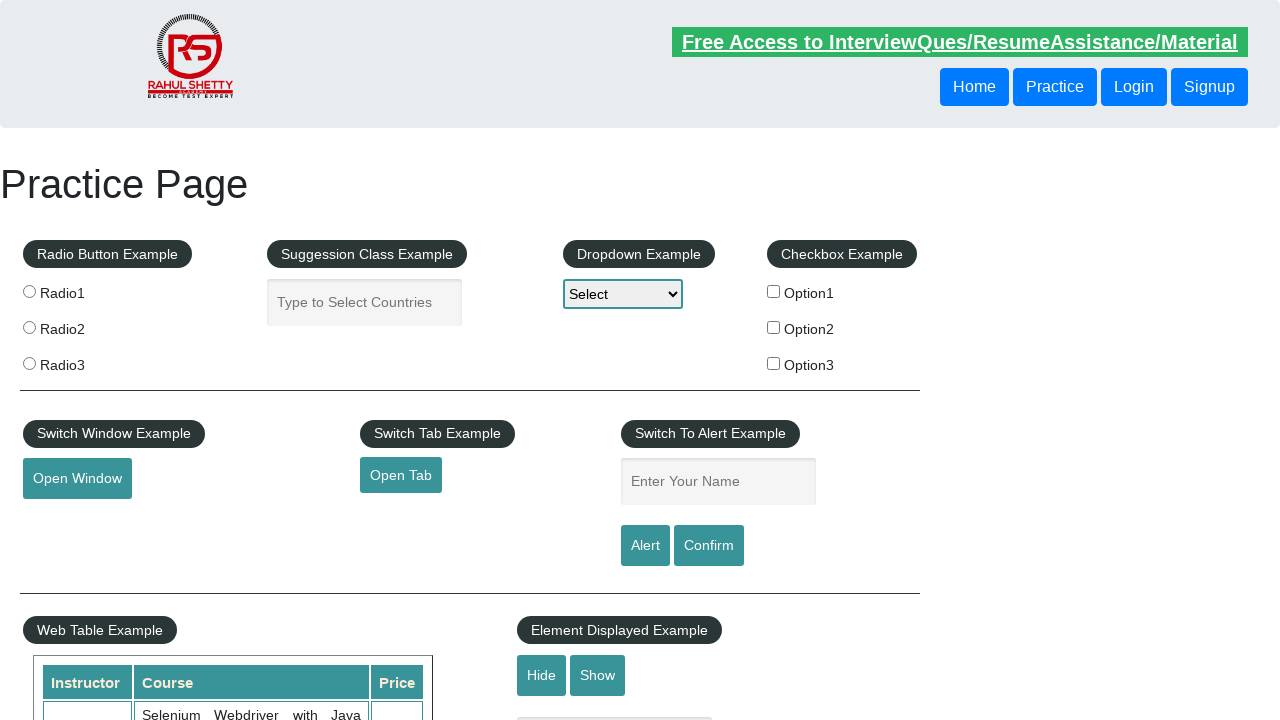

Waited for first section element inside iframe to be ready
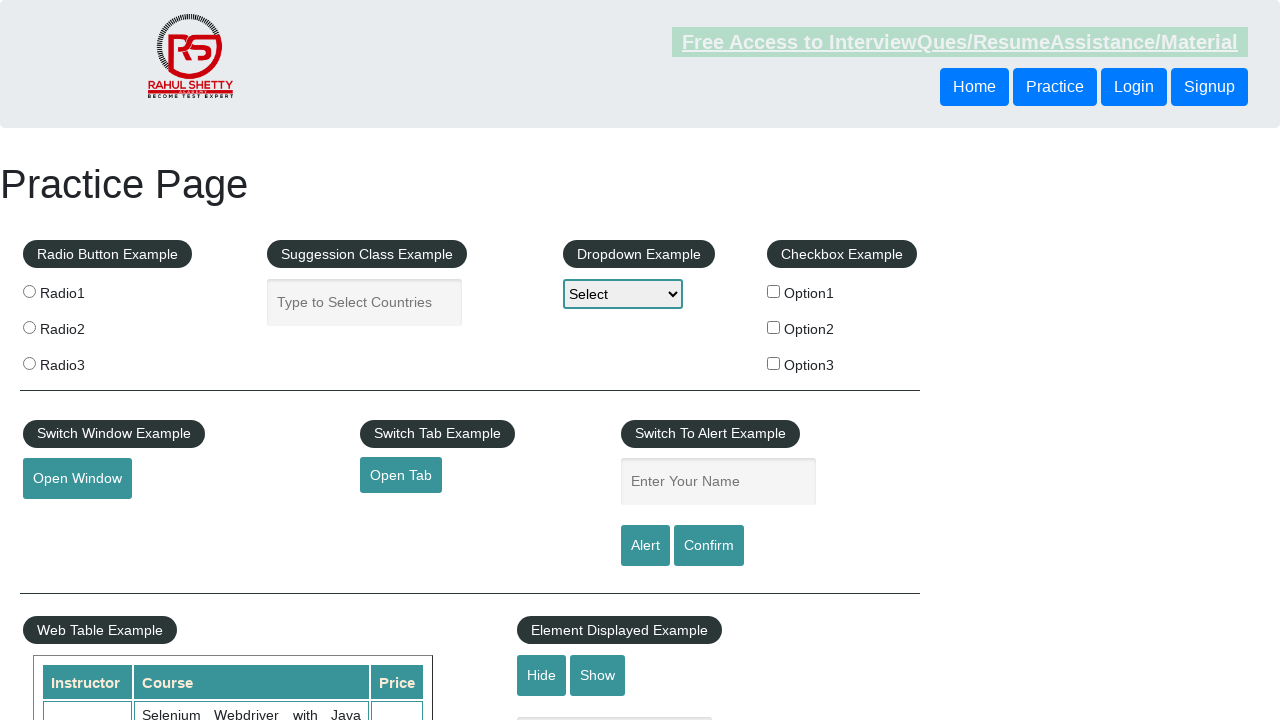

Verified first list item inside iframe is visible and ready
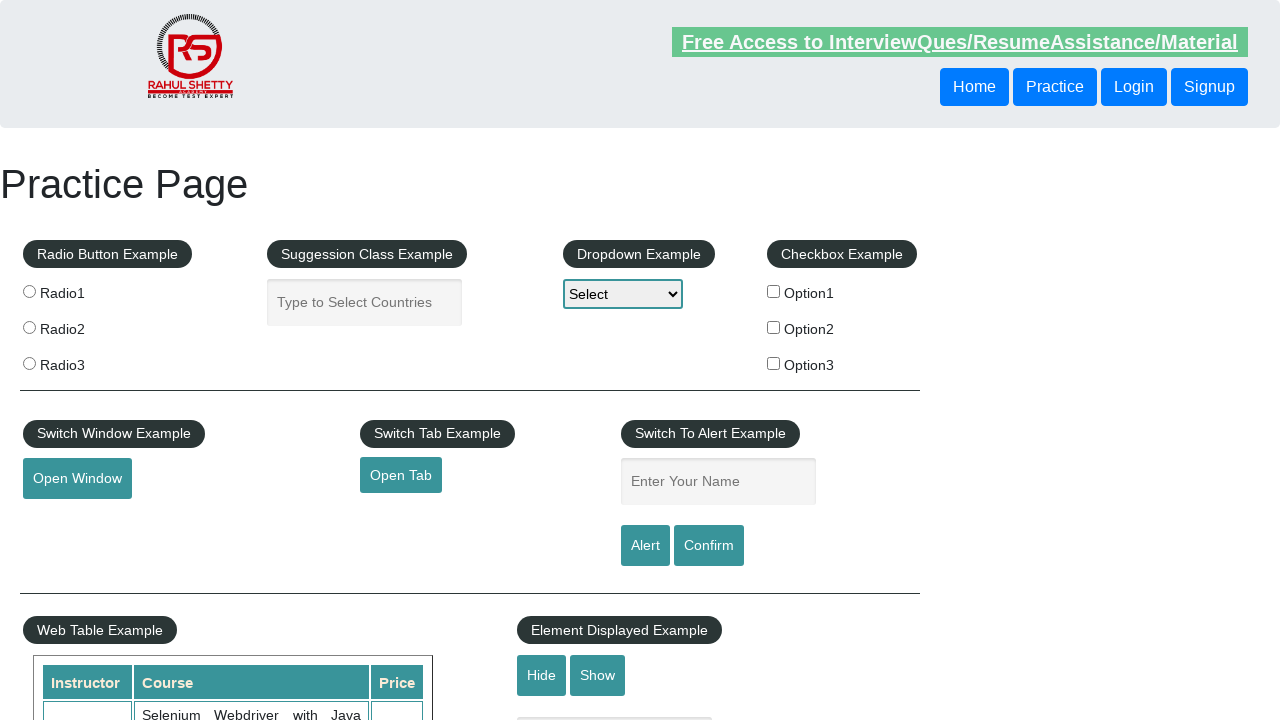

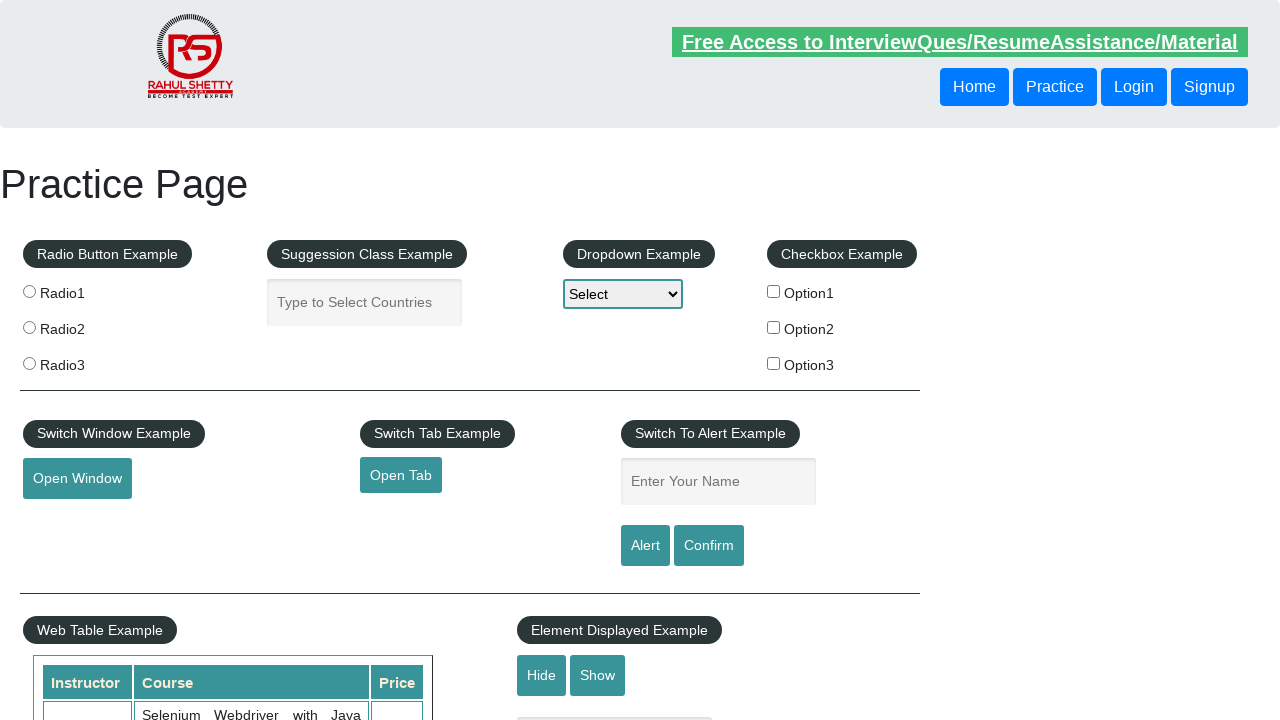